Tests table sorting by clicking the Email column header and verifying the values are sorted in ascending order

Starting URL: http://the-internet.herokuapp.com/tables

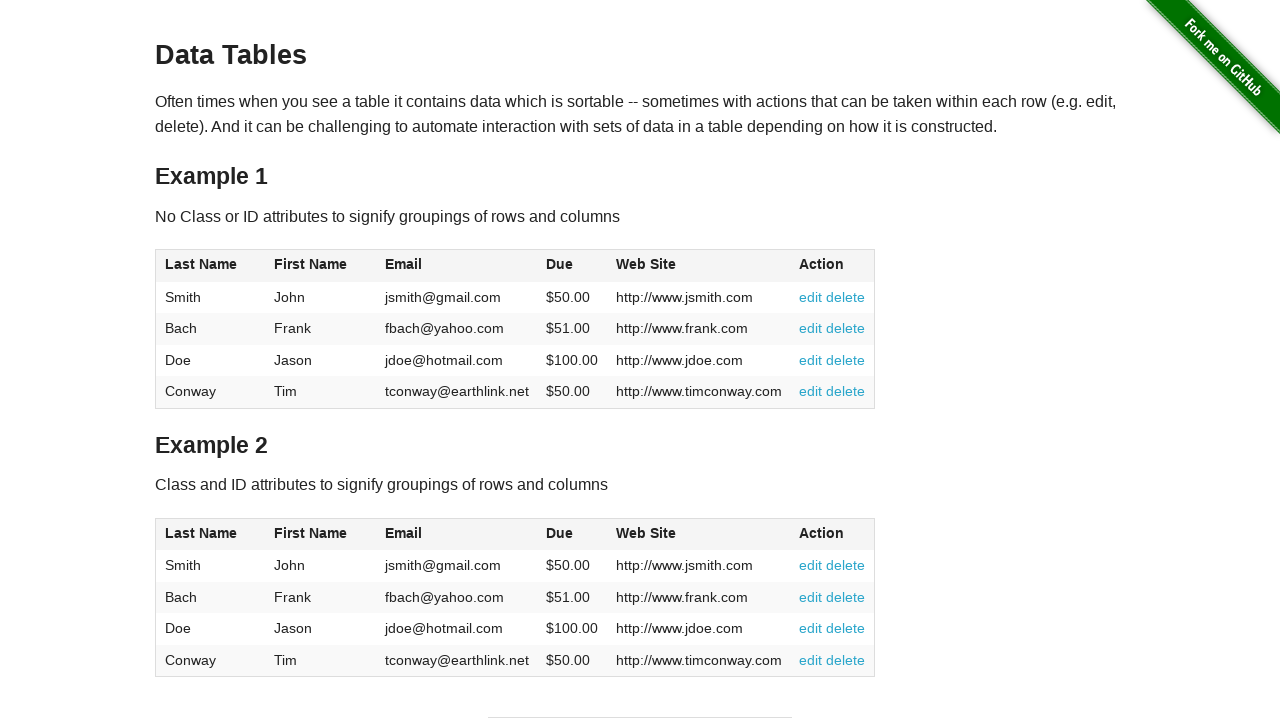

Clicked Email column header to sort table at (457, 266) on #table1 thead tr th:nth-of-type(3)
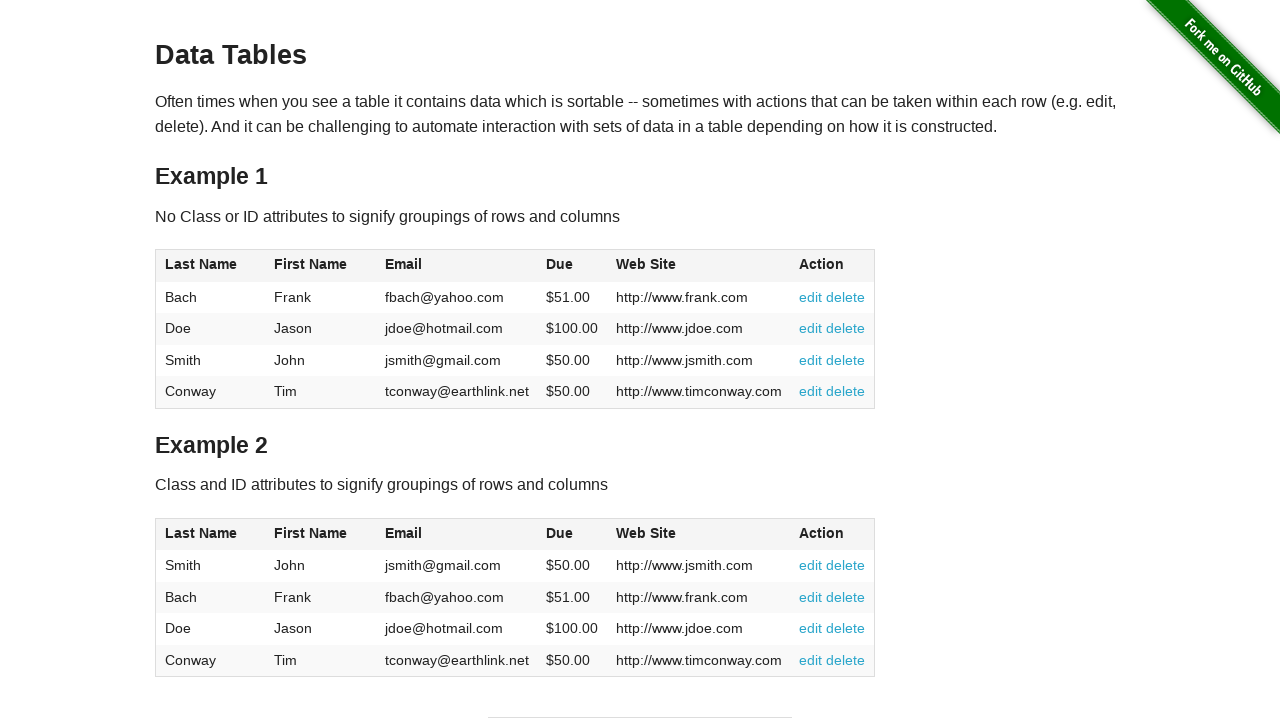

Table data loaded after sorting by Email column
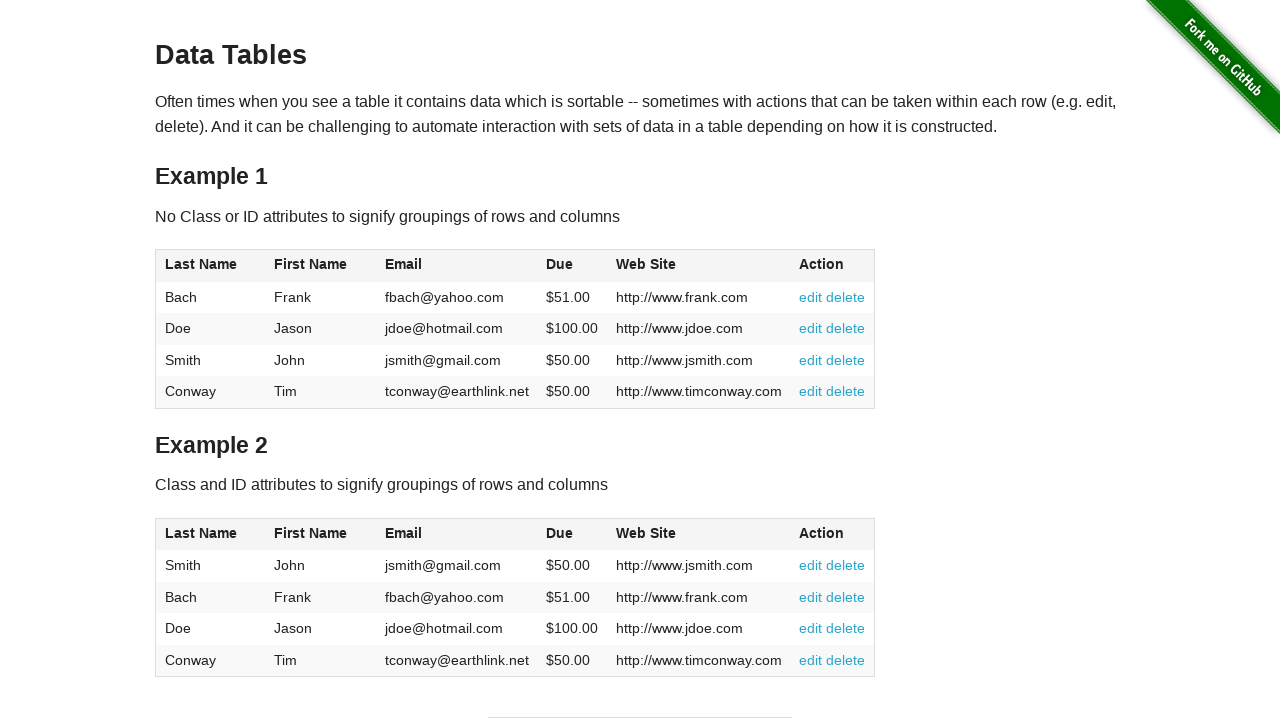

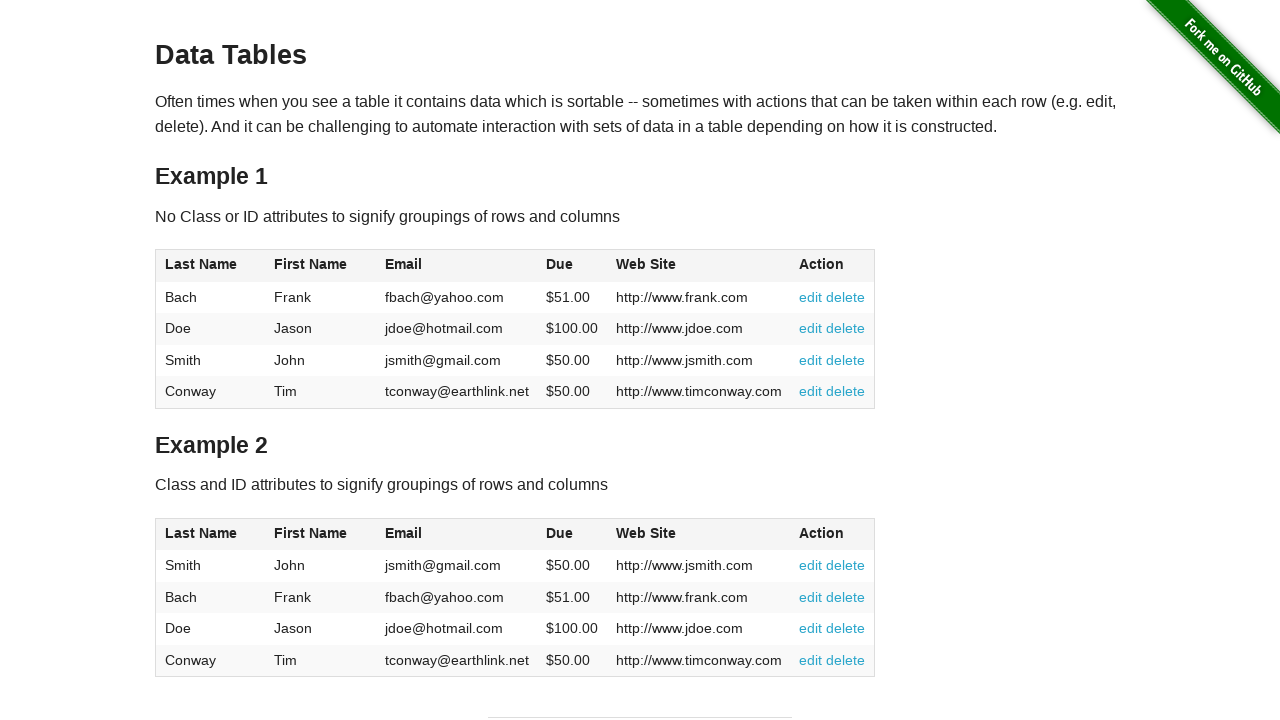